Tests drag and drop functionality by dragging an element from source to target location within an iframe

Starting URL: https://jqueryui.com/droppable/

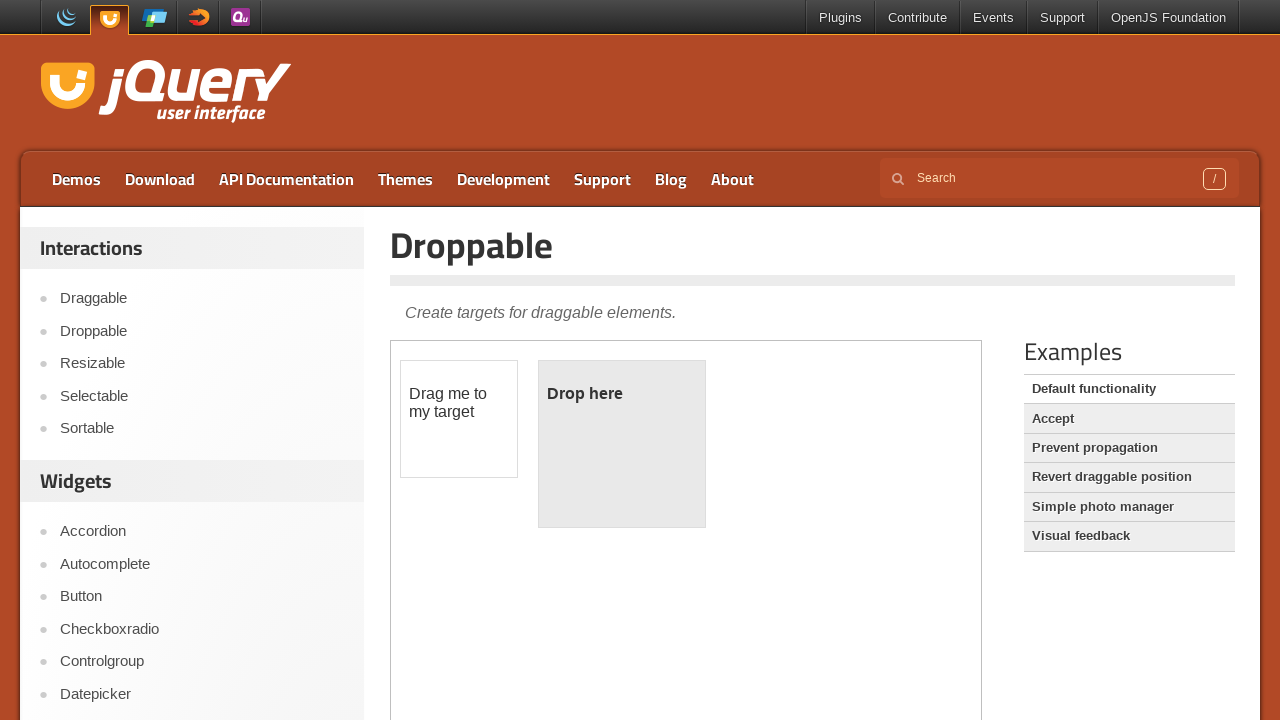

Located the iframe containing the drag and drop demo
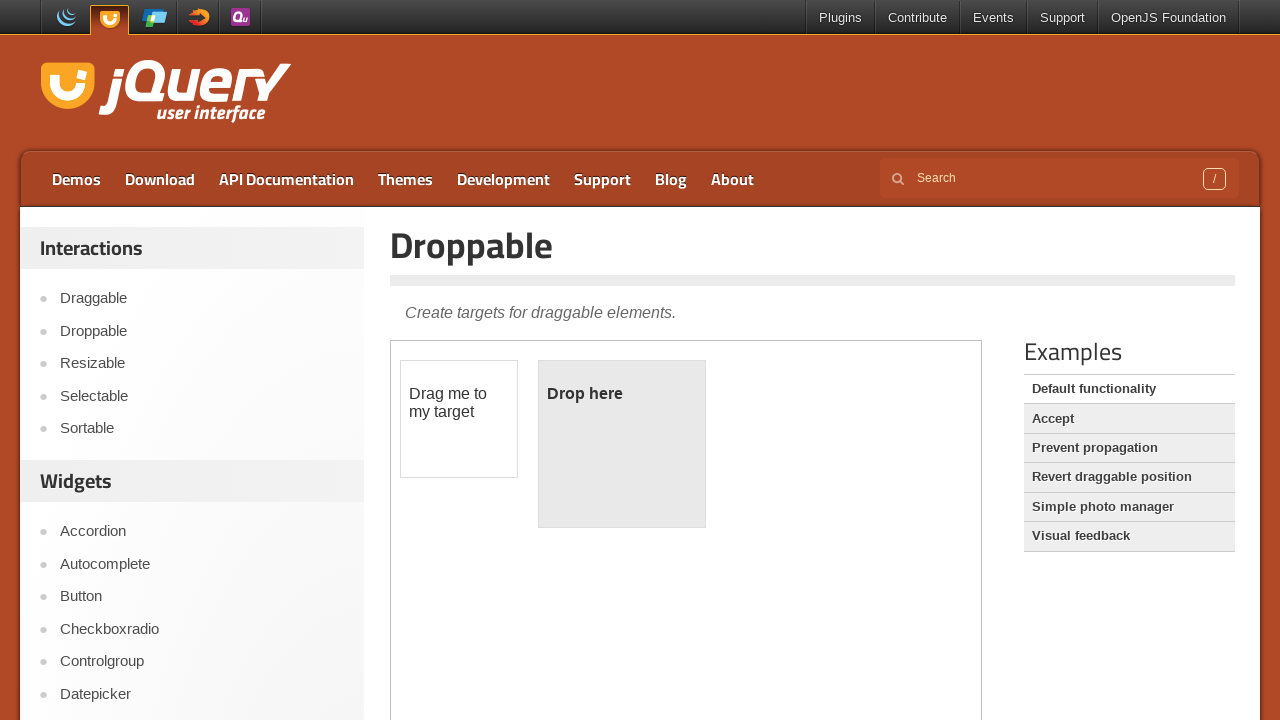

Located the draggable source element
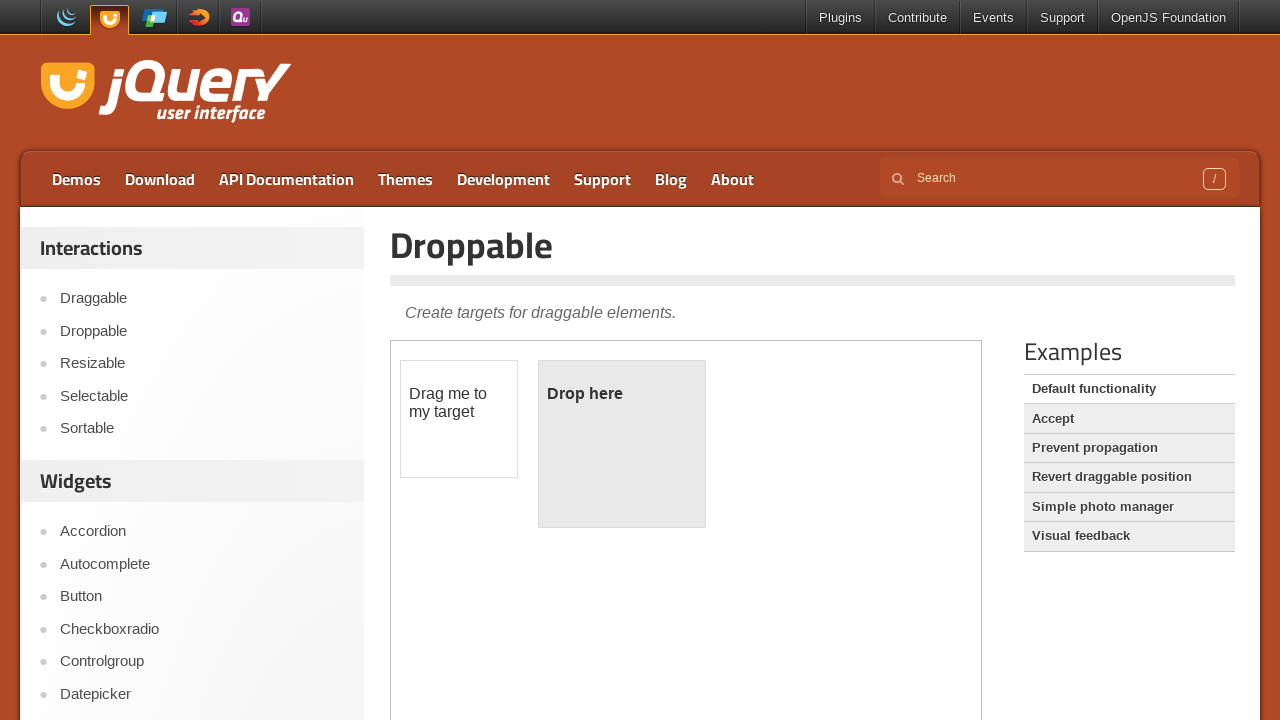

Located the droppable target element
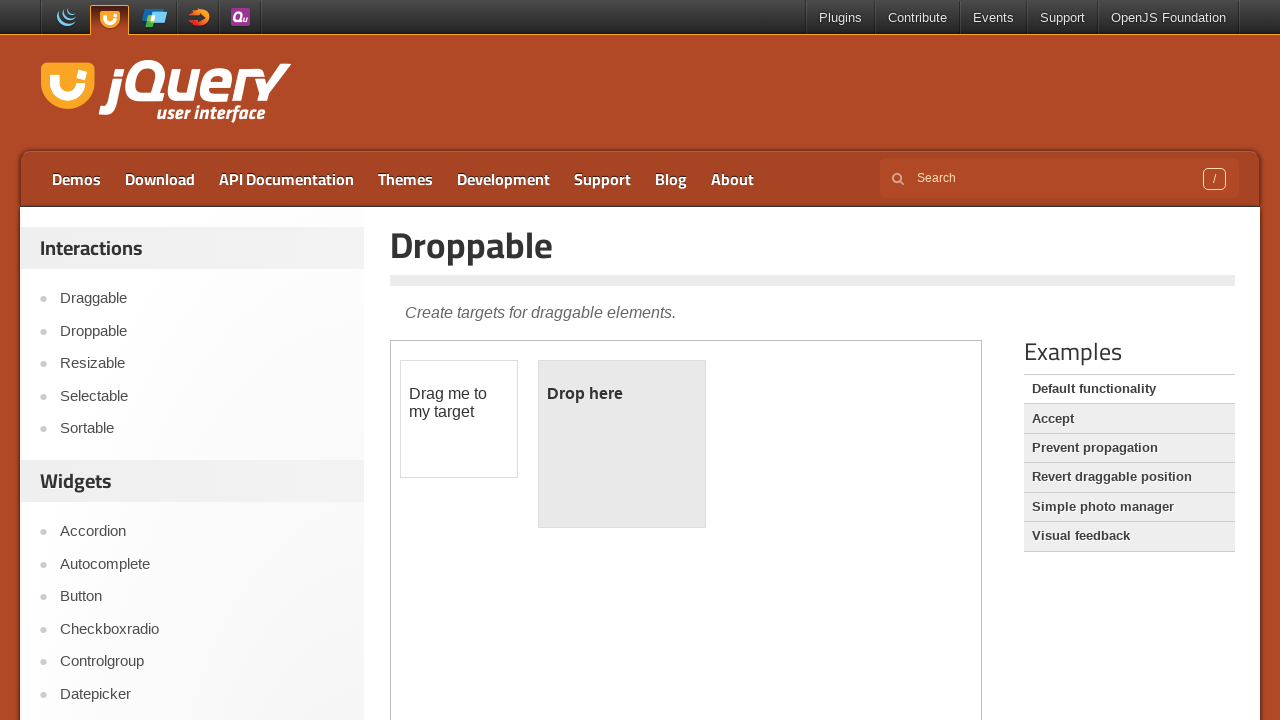

Dragged the source element to the target location at (622, 444)
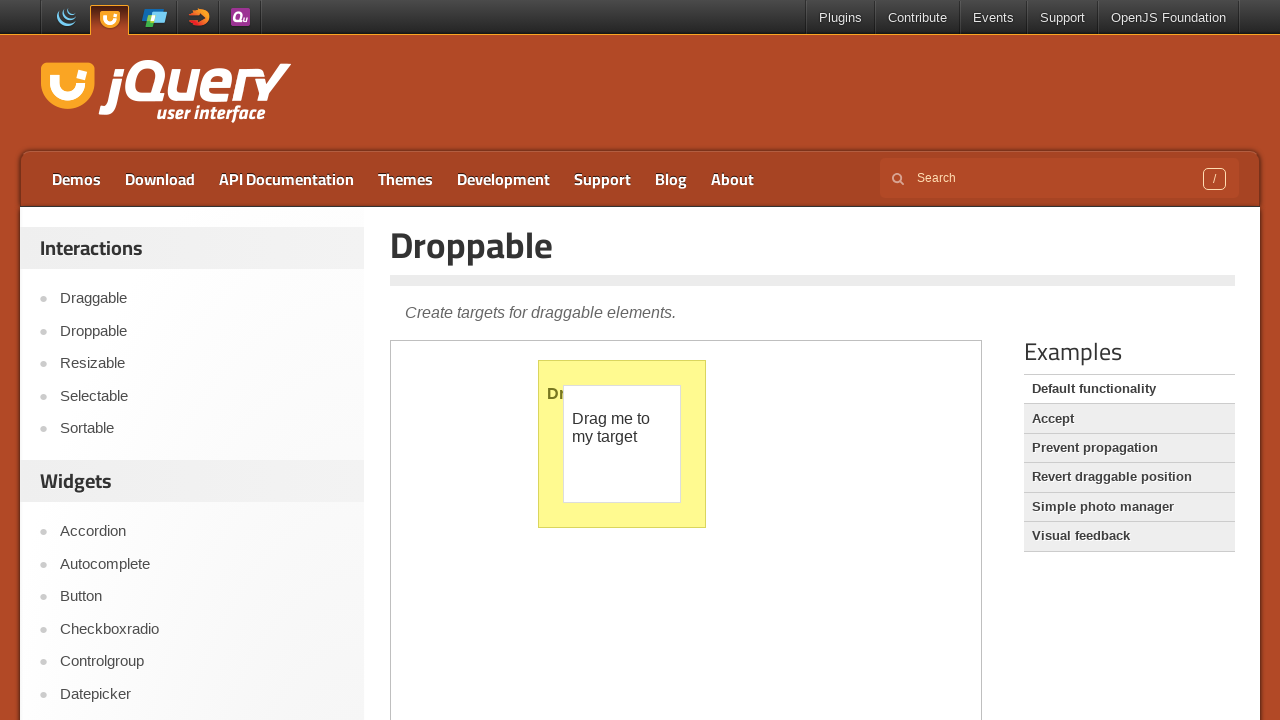

Waited 2500ms to observe the drag and drop result
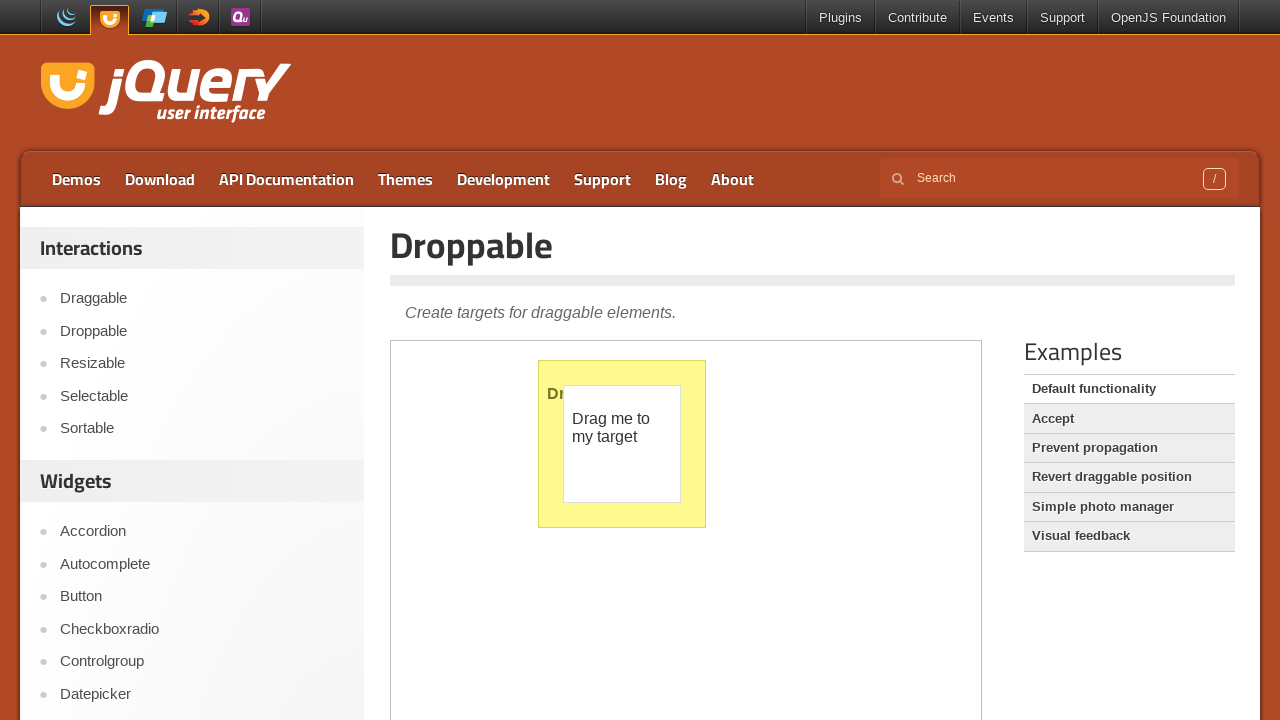

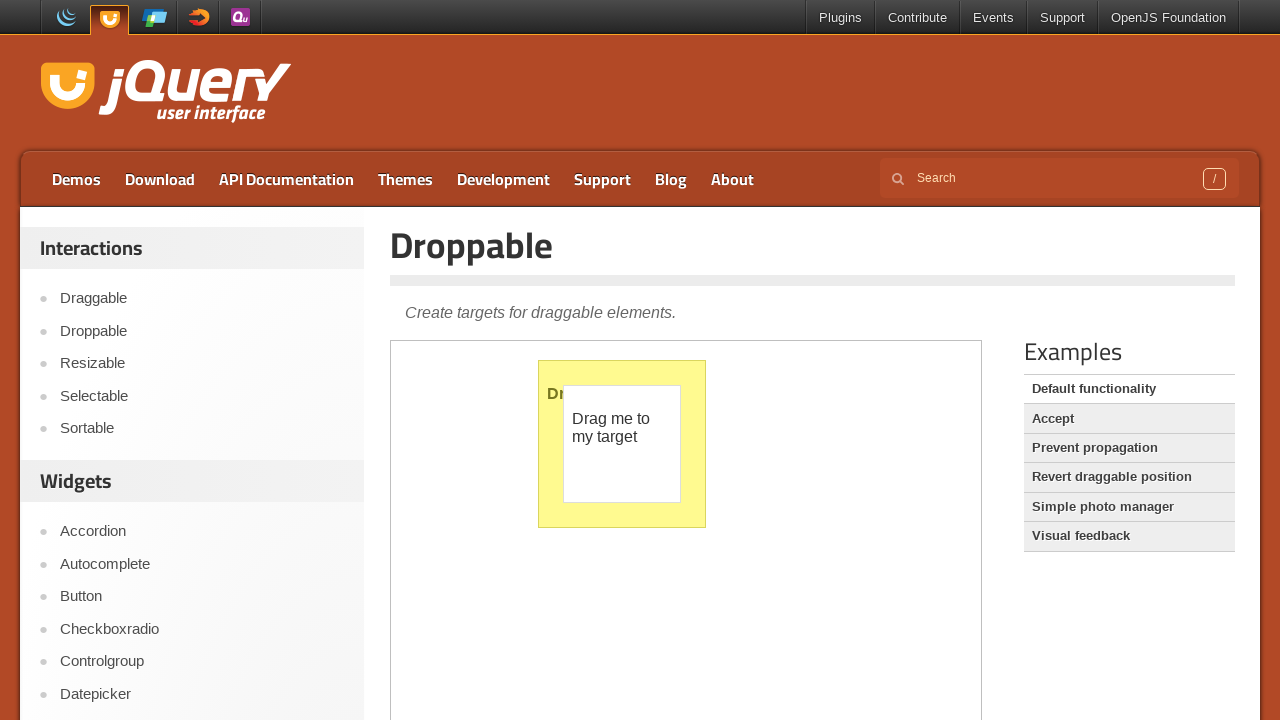